Tests drag and drop functionality by dragging an element and dropping it onto a target element

Starting URL: https://jqueryui.com/resources/demos/droppable/default.html

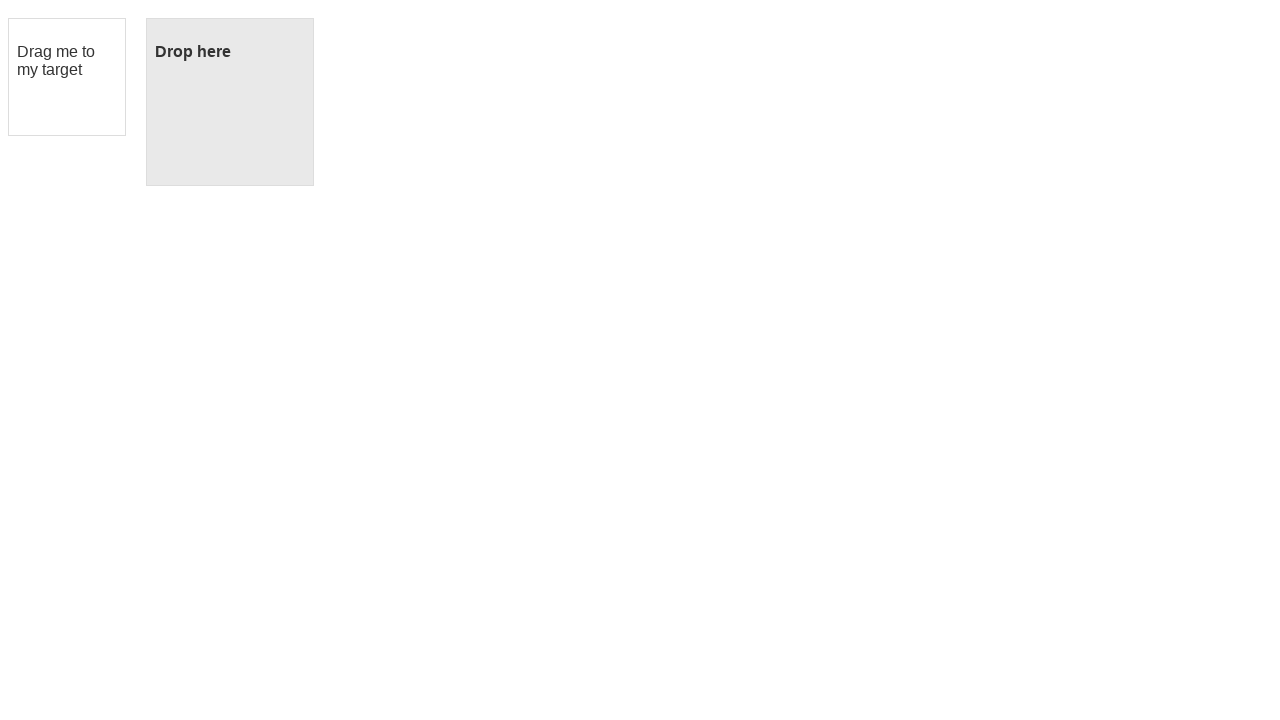

Located draggable element with id='draggable'
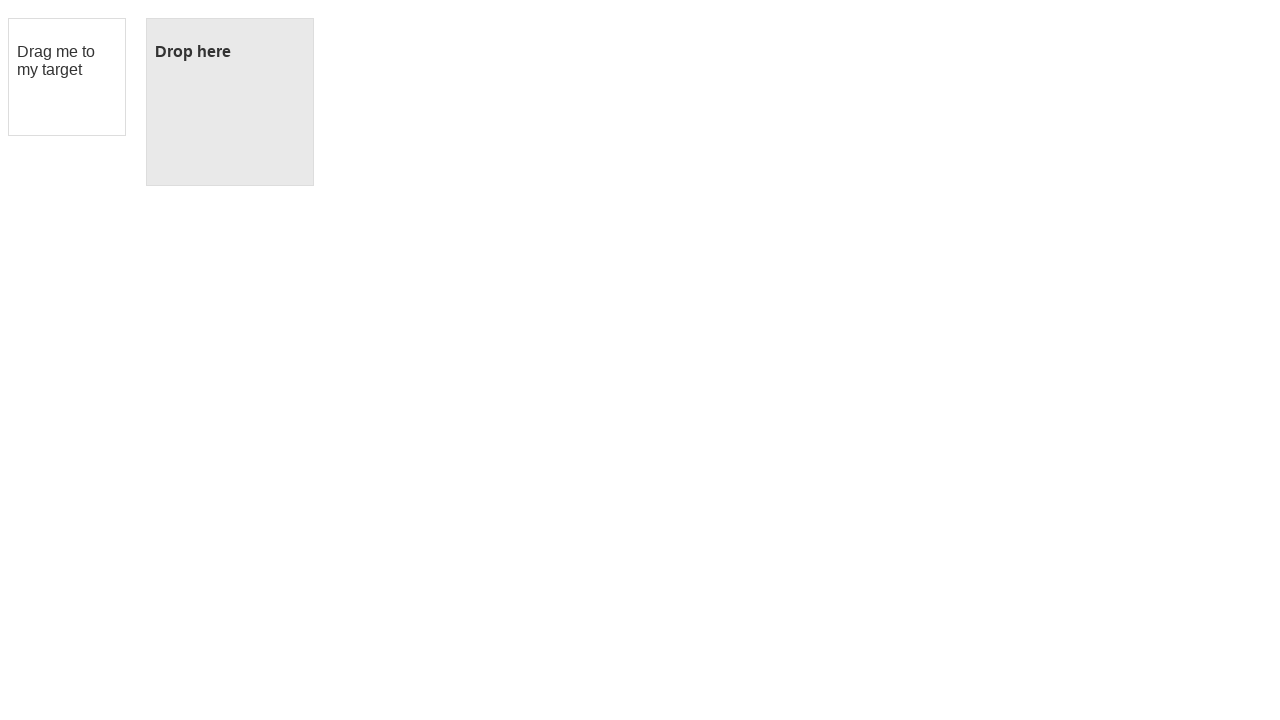

Located droppable element with id='droppable'
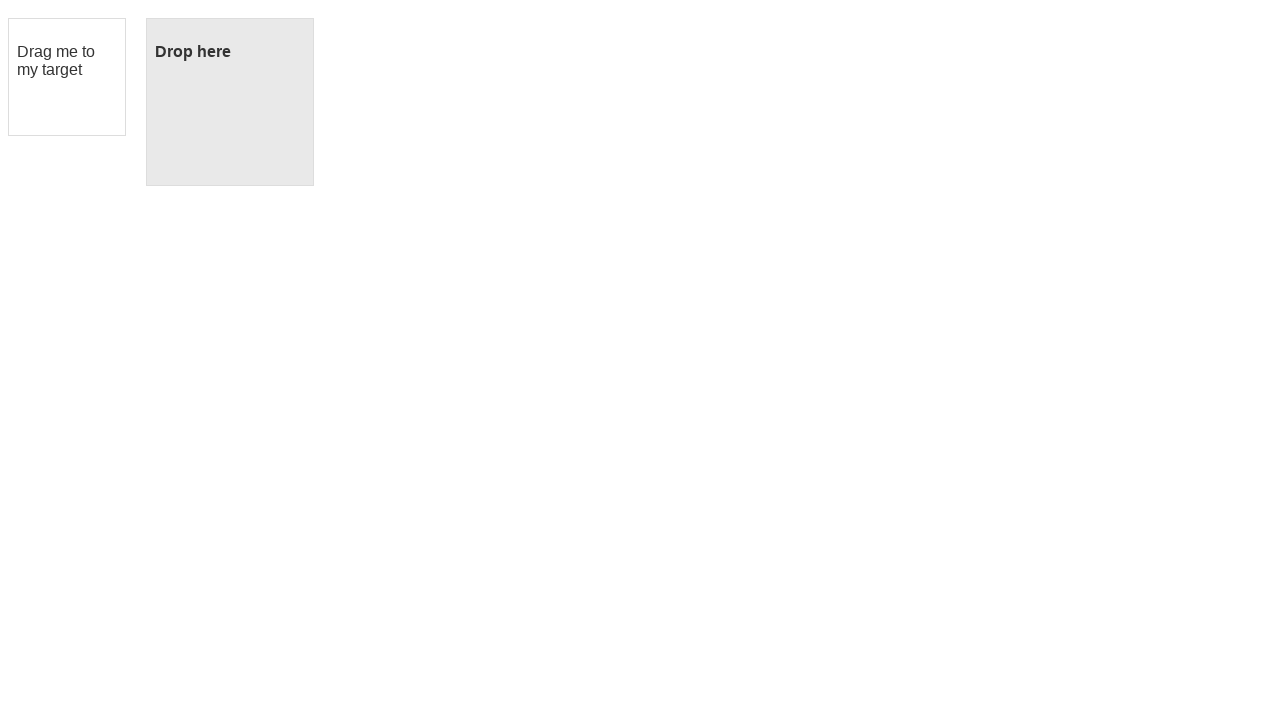

Dragged element from draggable to droppable target at (230, 102)
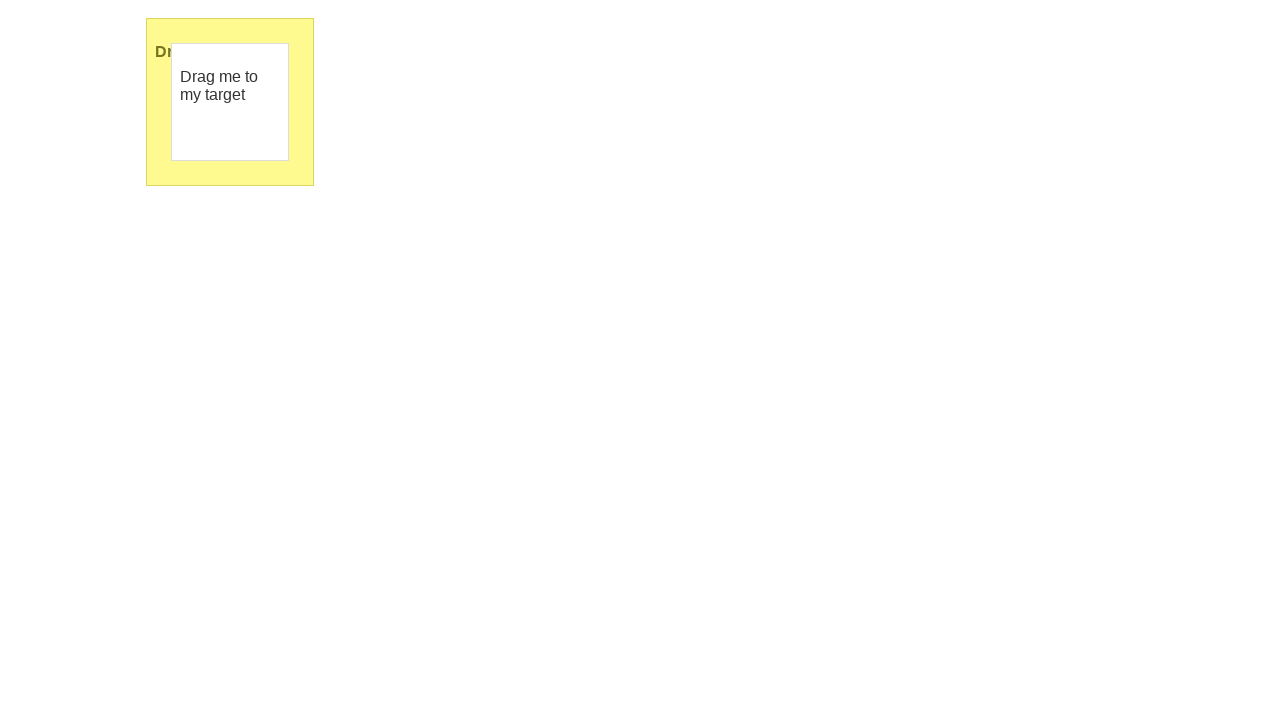

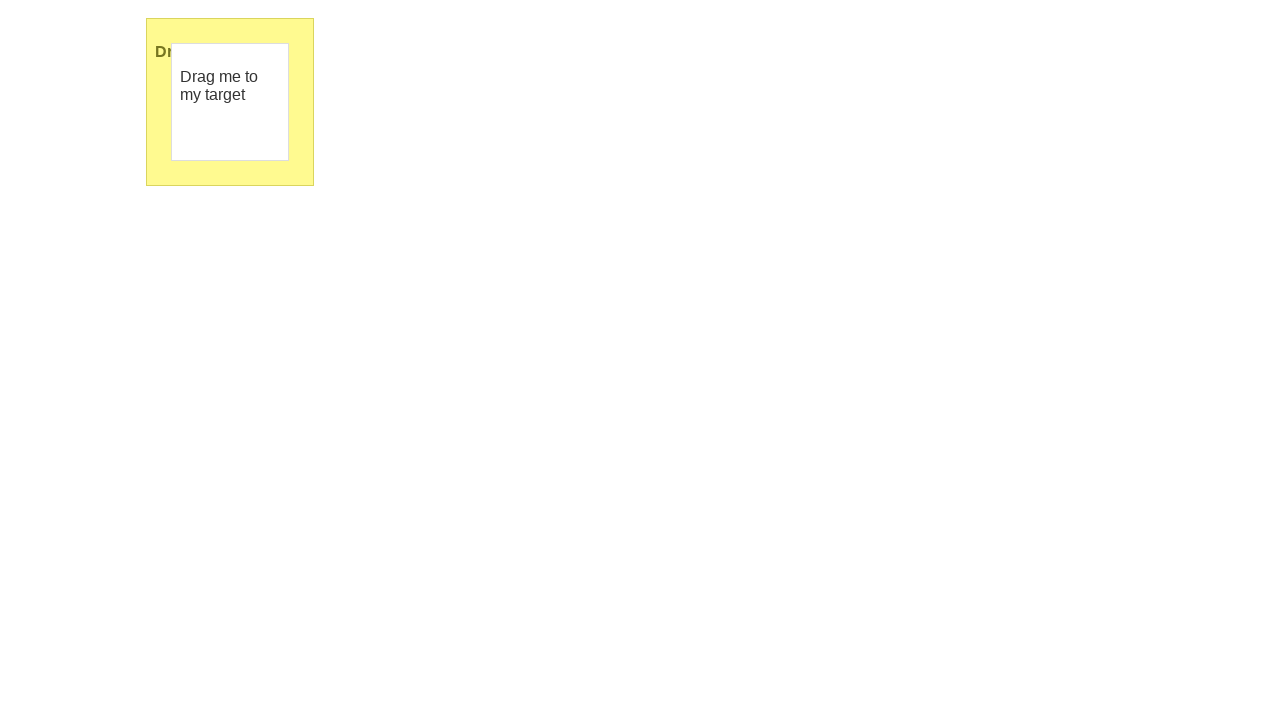